Tests relative CSS selectors (left-of, right-of, above, below, near) for layout-based element location

Starting URL: https://selectorshub.com/xpath-practice-page/

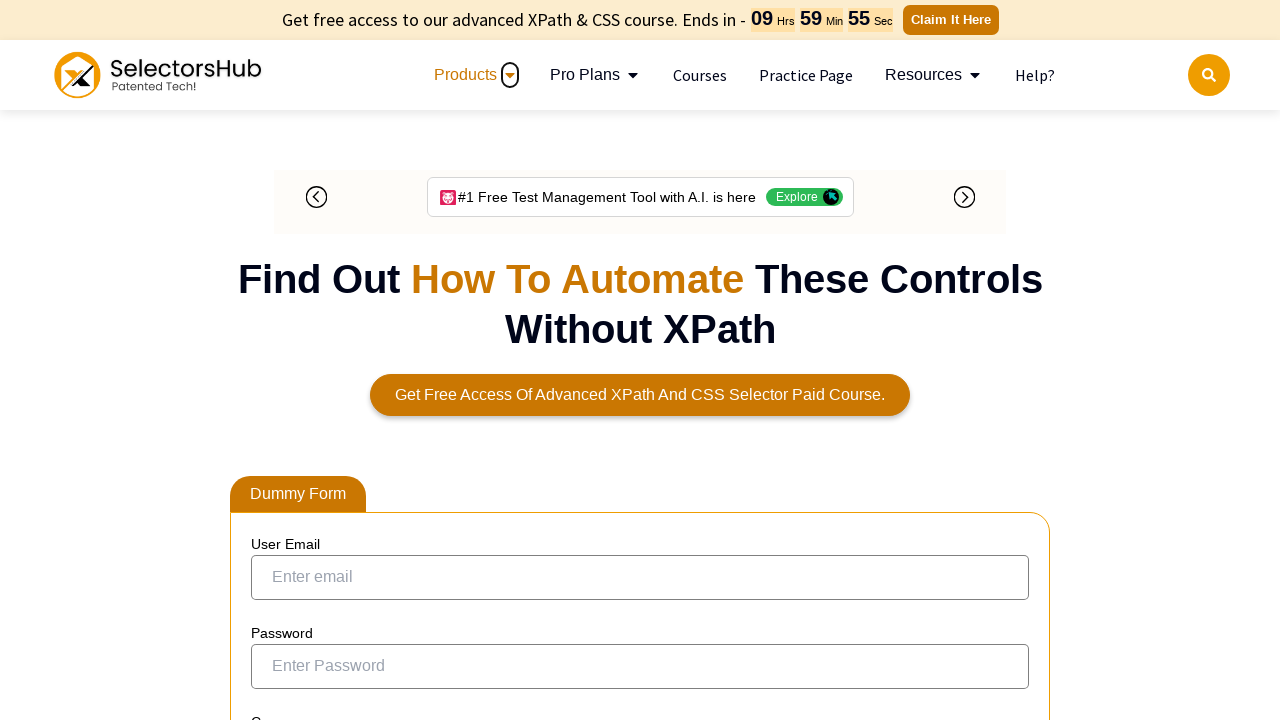

Clicked checkbox element left of 'Joe.Root' text at (274, 353) on input[type='checkbox']:left-of(:text('Joe.Root')) >> nth=0
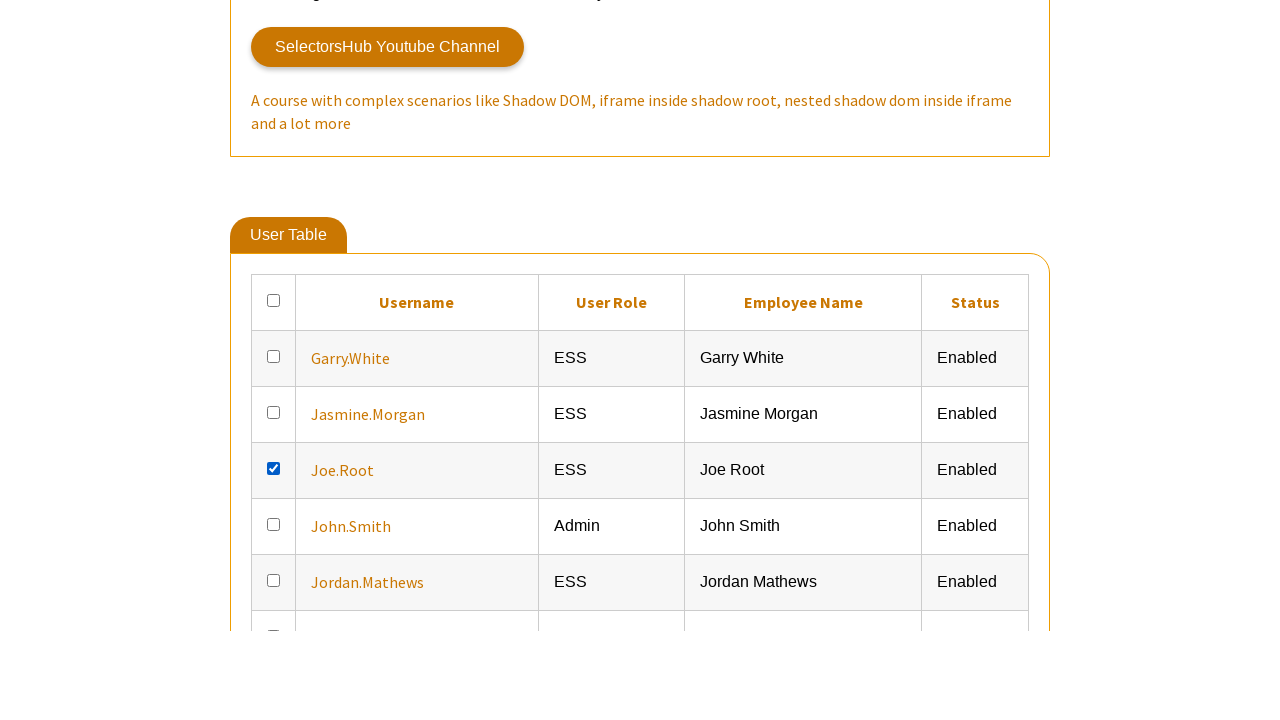

Retrieved text content from table cell right of 'Joe.Root'
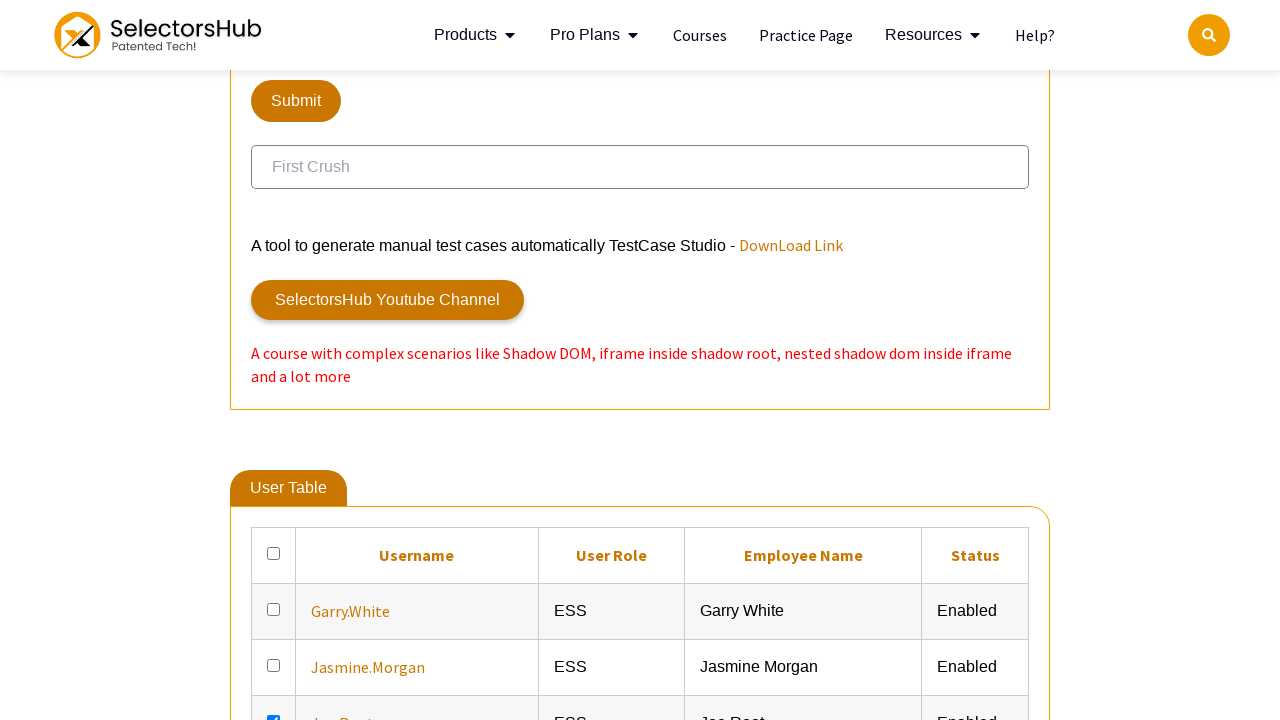

Printed right text: ESS
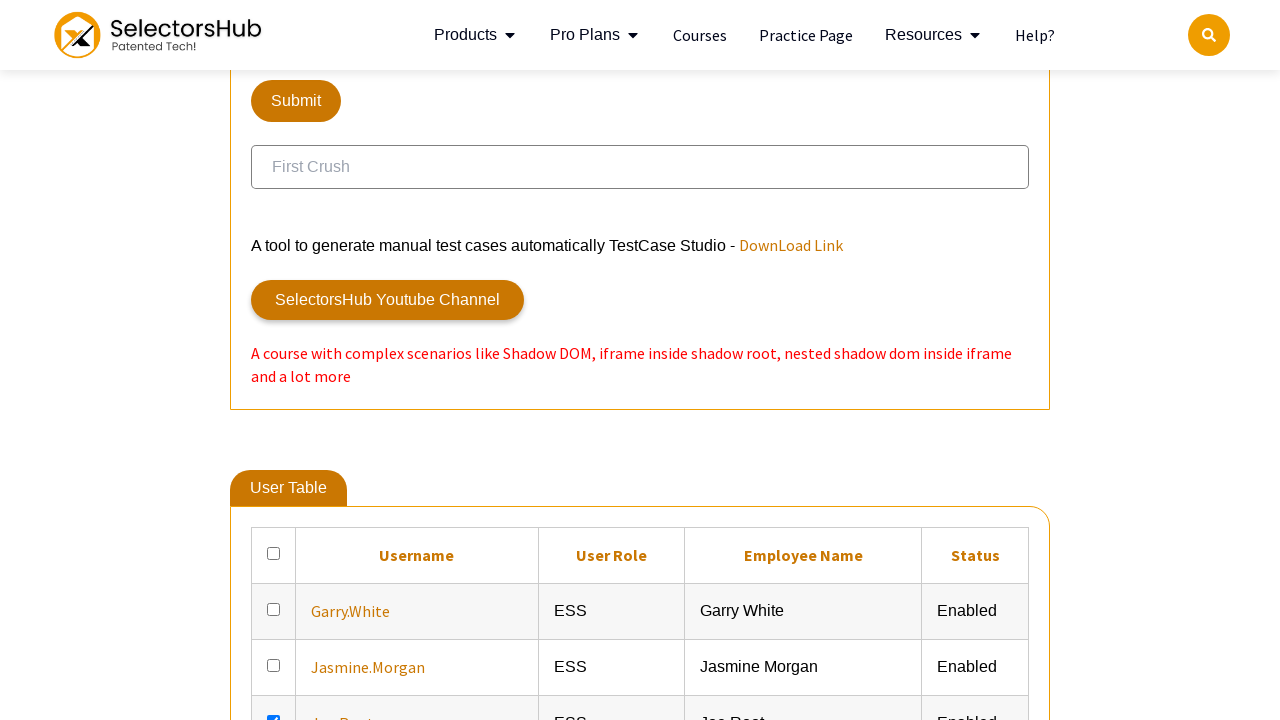

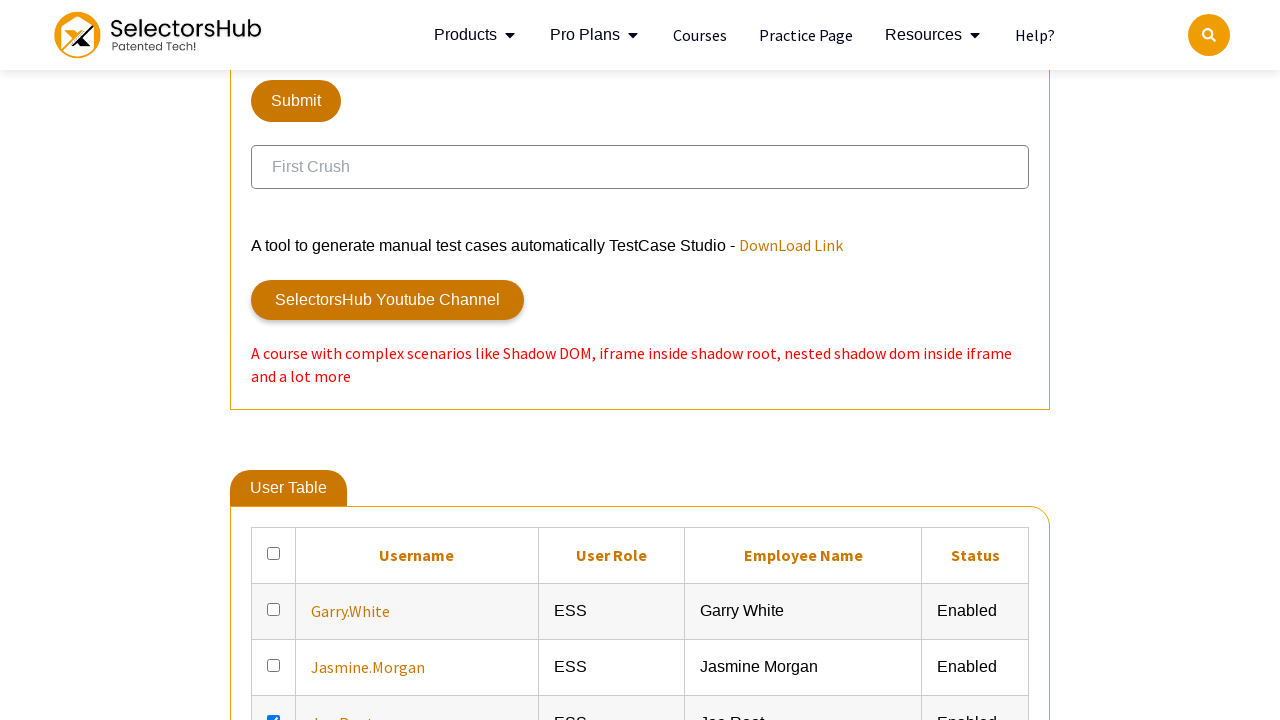